Tests that the todo counter displays the current number of items

Starting URL: https://demo.playwright.dev/todomvc

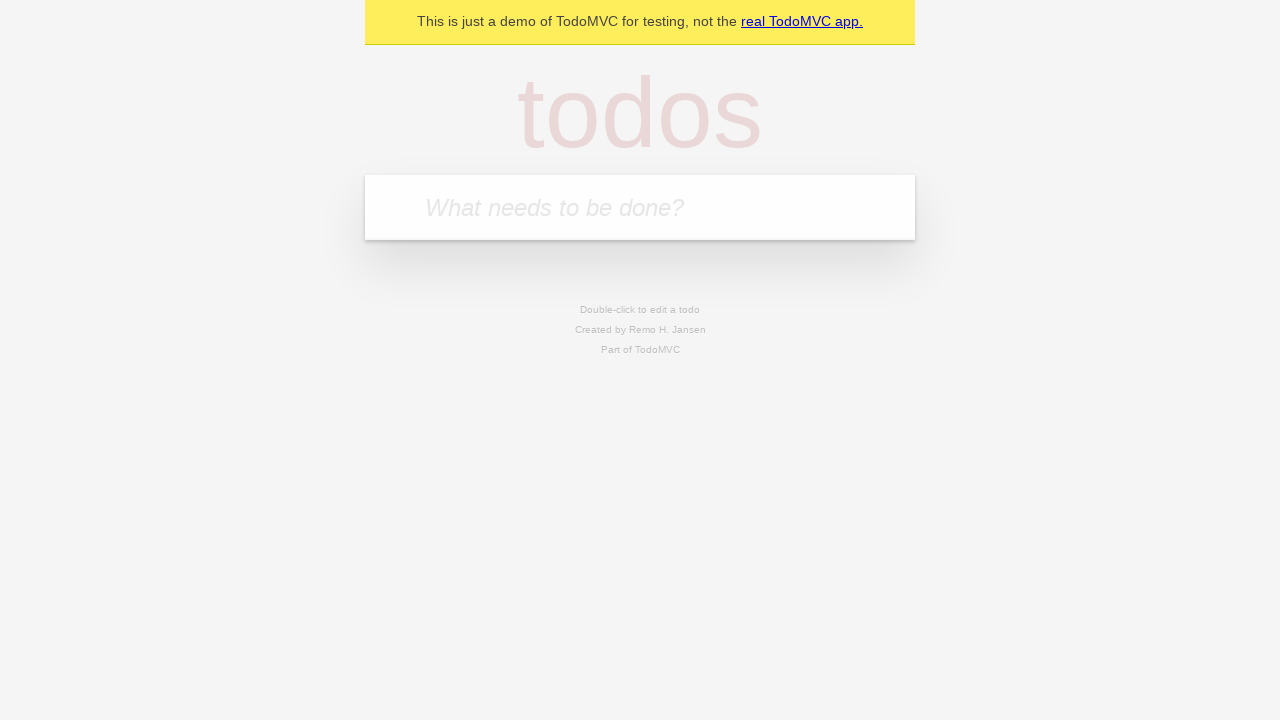

Filled todo input with 'buy some cheese' on internal:attr=[placeholder="What needs to be done?"i]
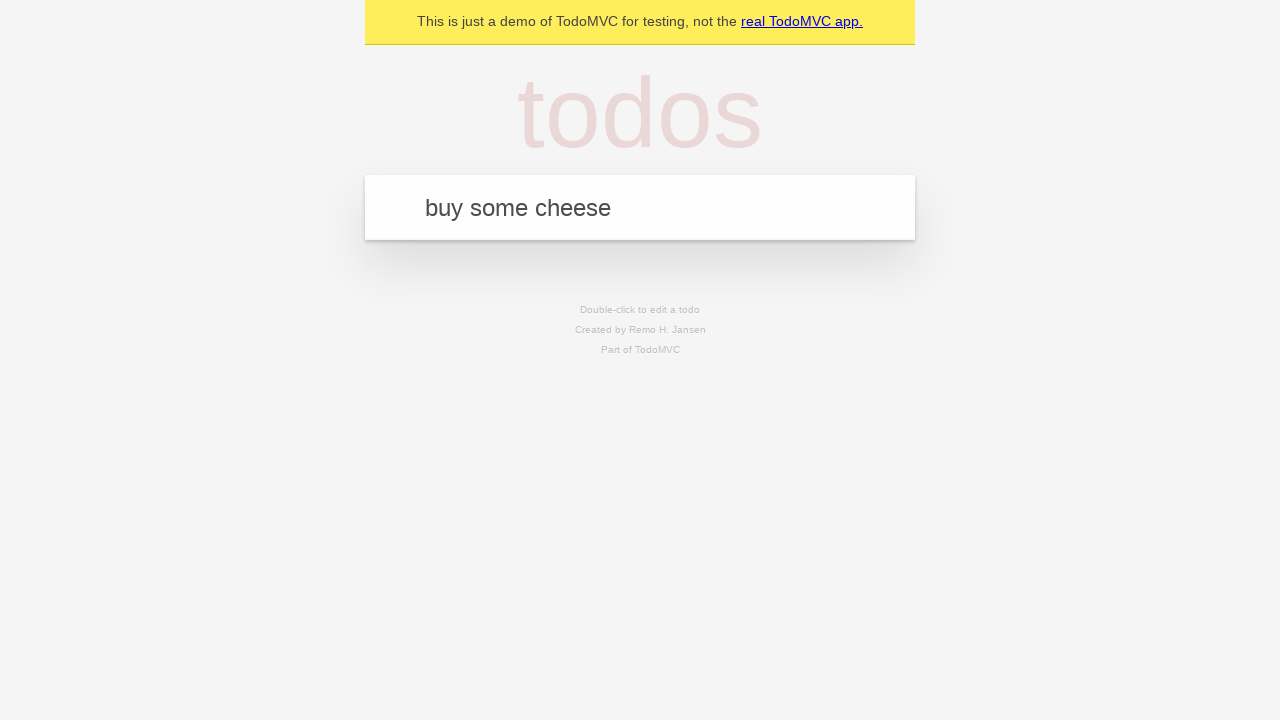

Pressed Enter to add first todo on internal:attr=[placeholder="What needs to be done?"i]
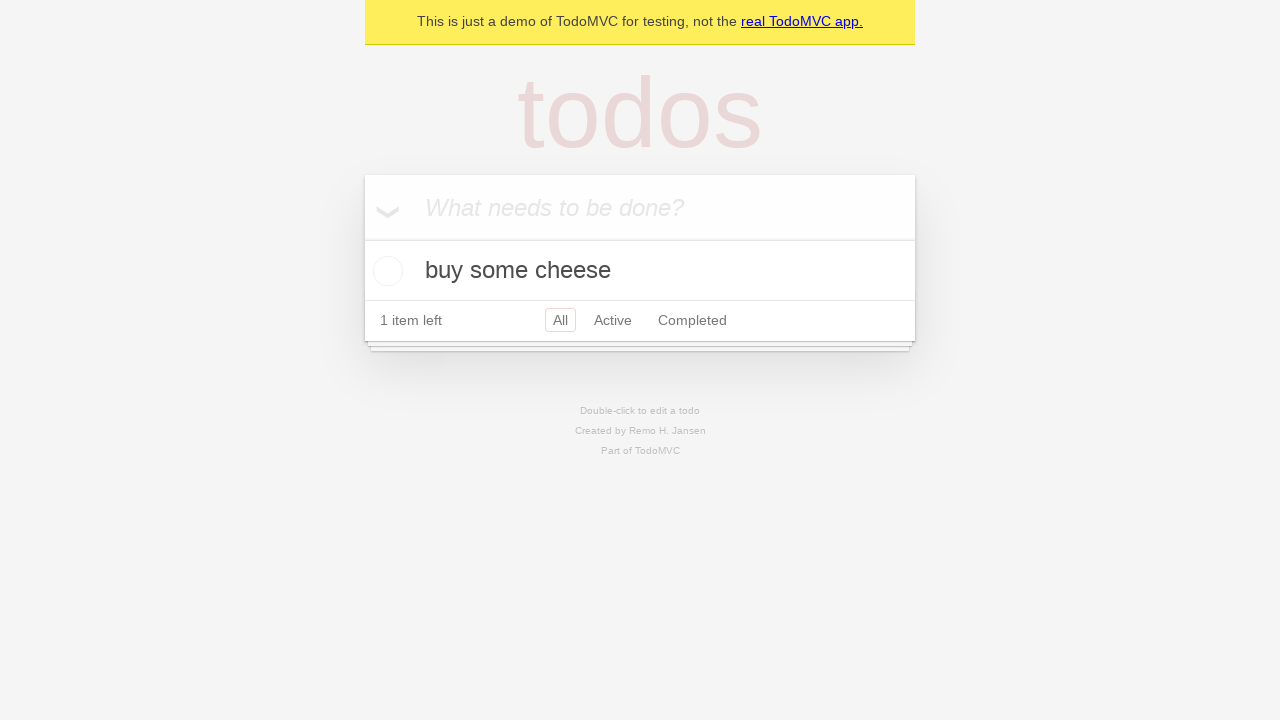

Waited for todo counter to appear
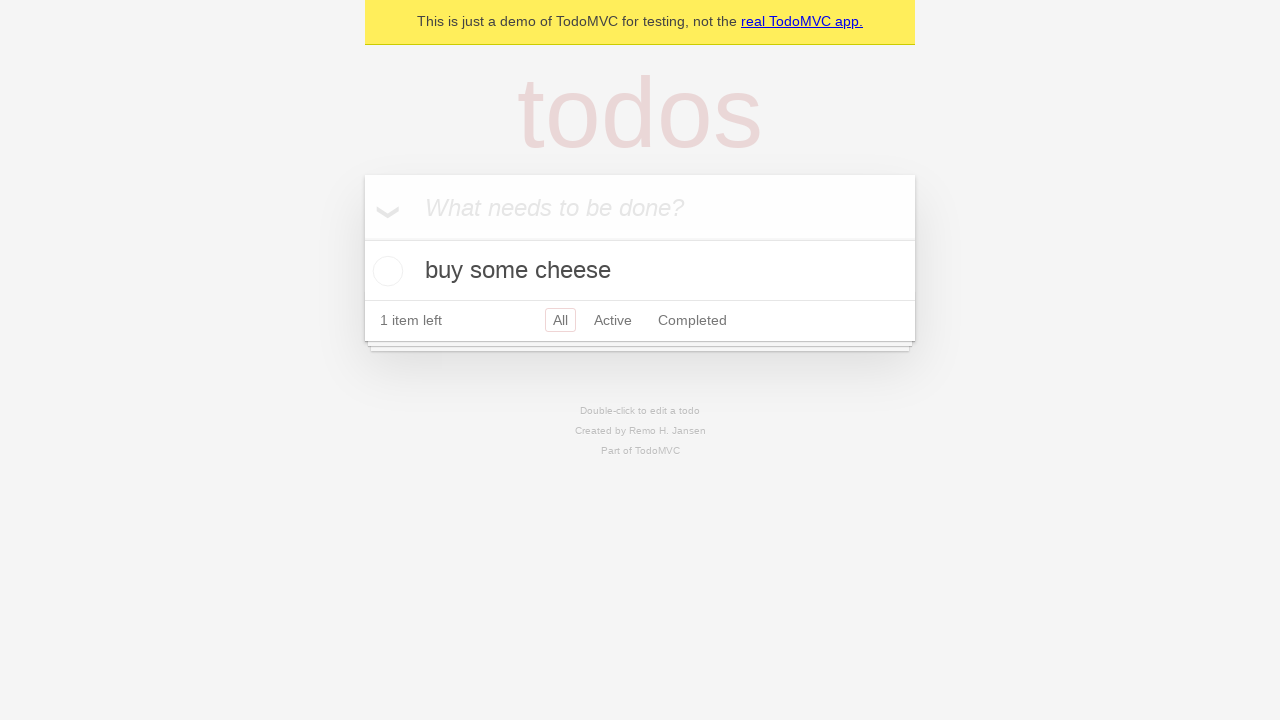

Filled todo input with 'feed the cat' on internal:attr=[placeholder="What needs to be done?"i]
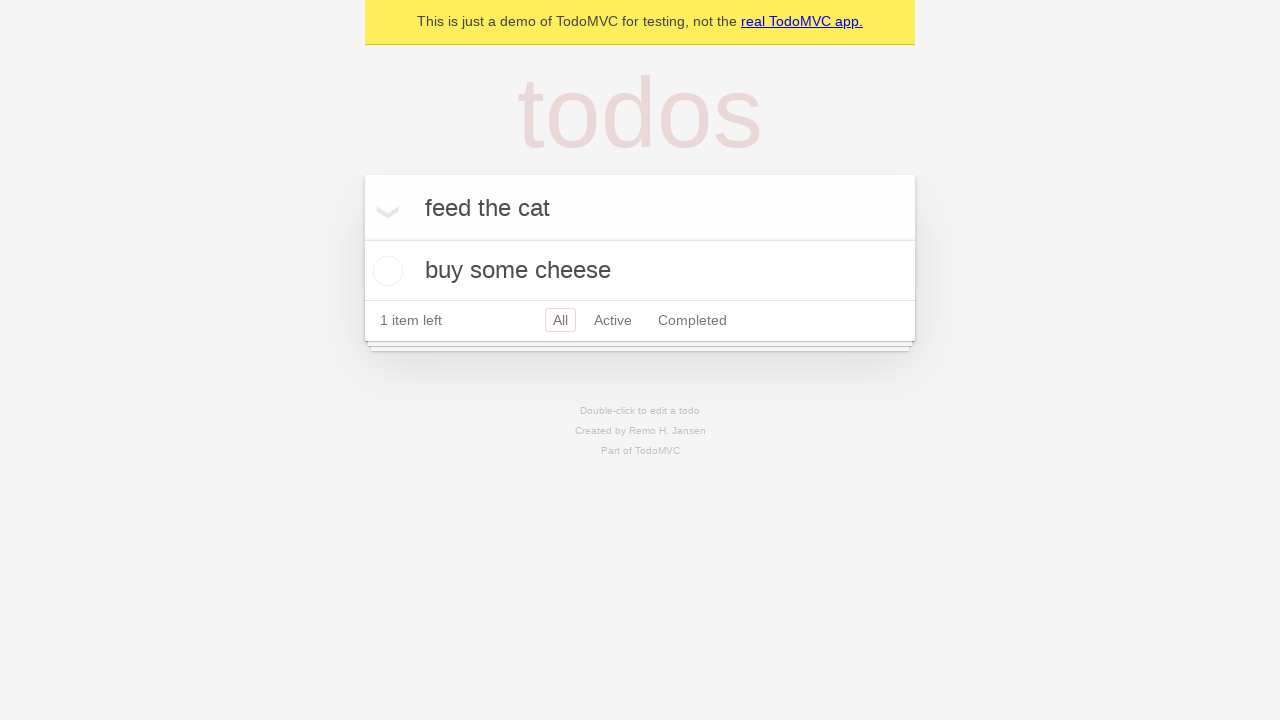

Pressed Enter to add second todo on internal:attr=[placeholder="What needs to be done?"i]
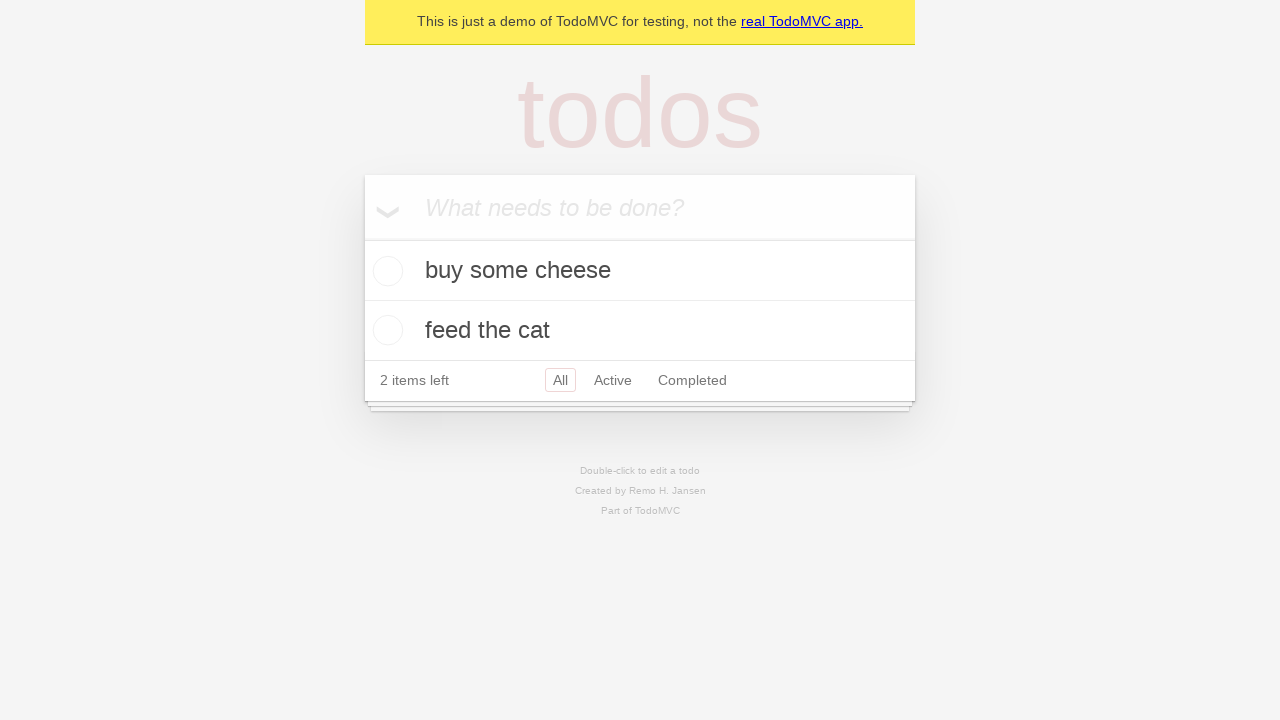

Waited for todo counter to update to 2 items
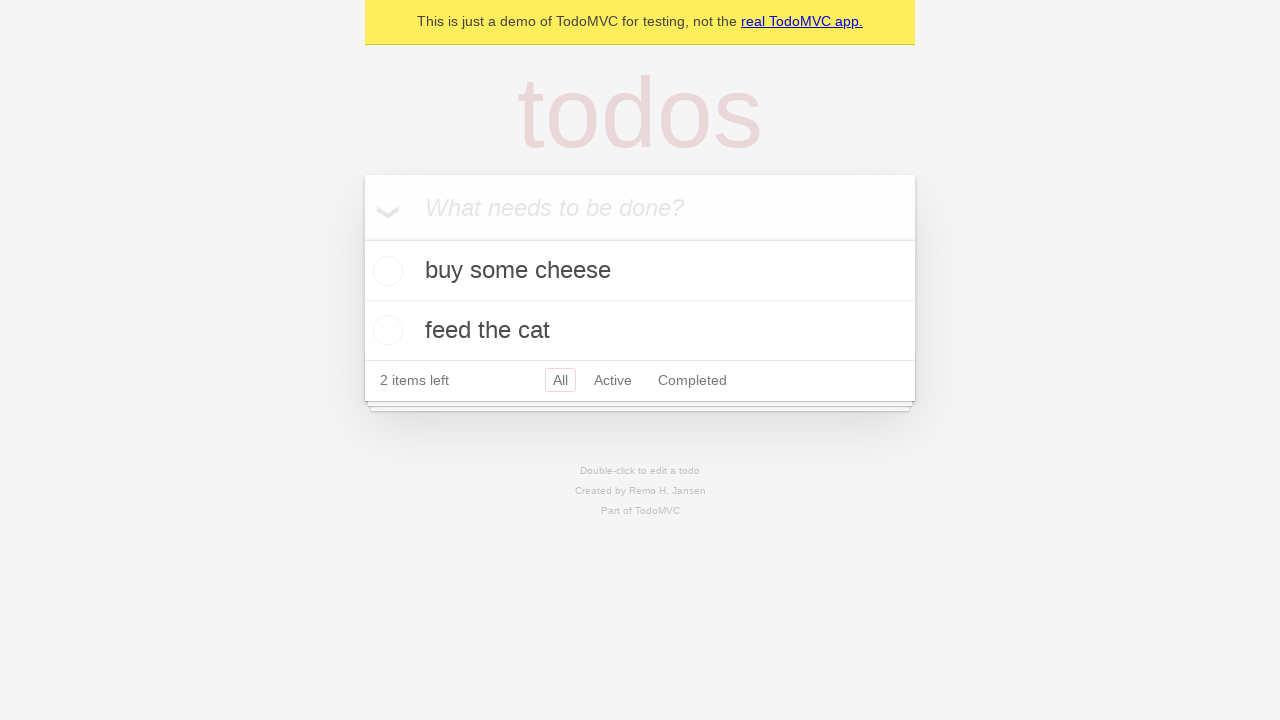

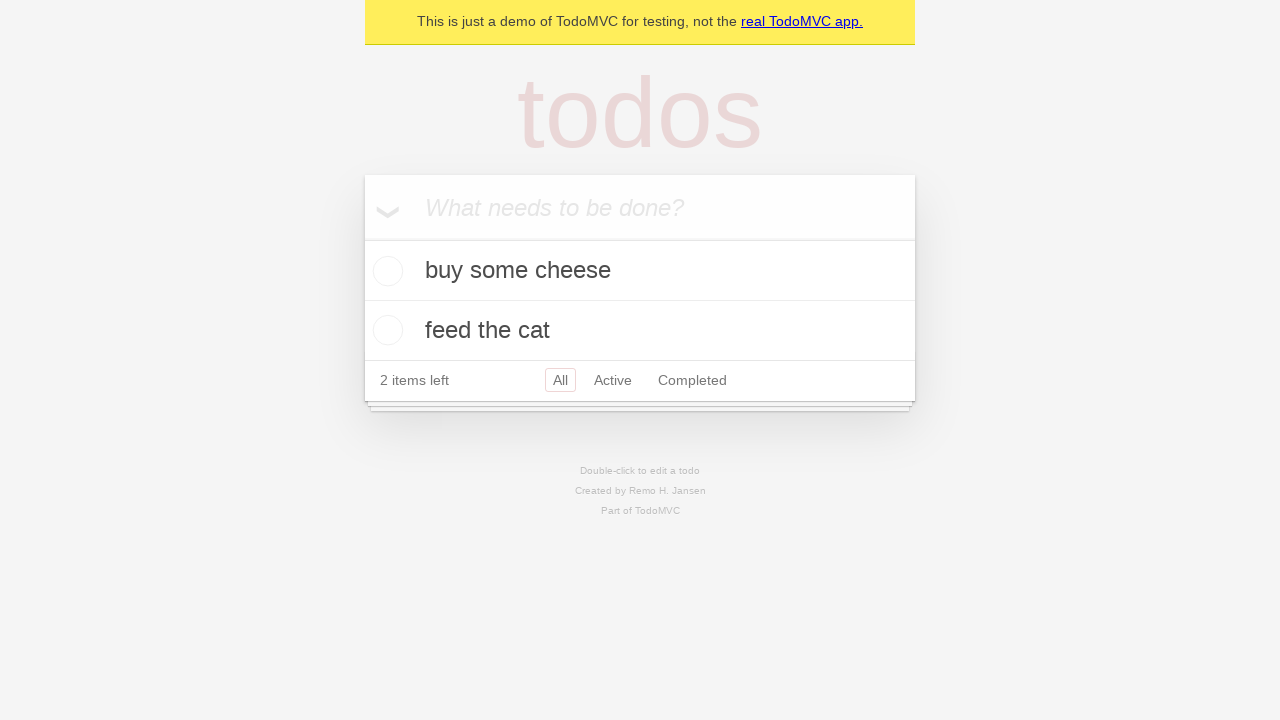